Tests browser window management methods by navigating to a website and changing window states between maximized and fullscreen modes

Starting URL: https://wisequarter.com

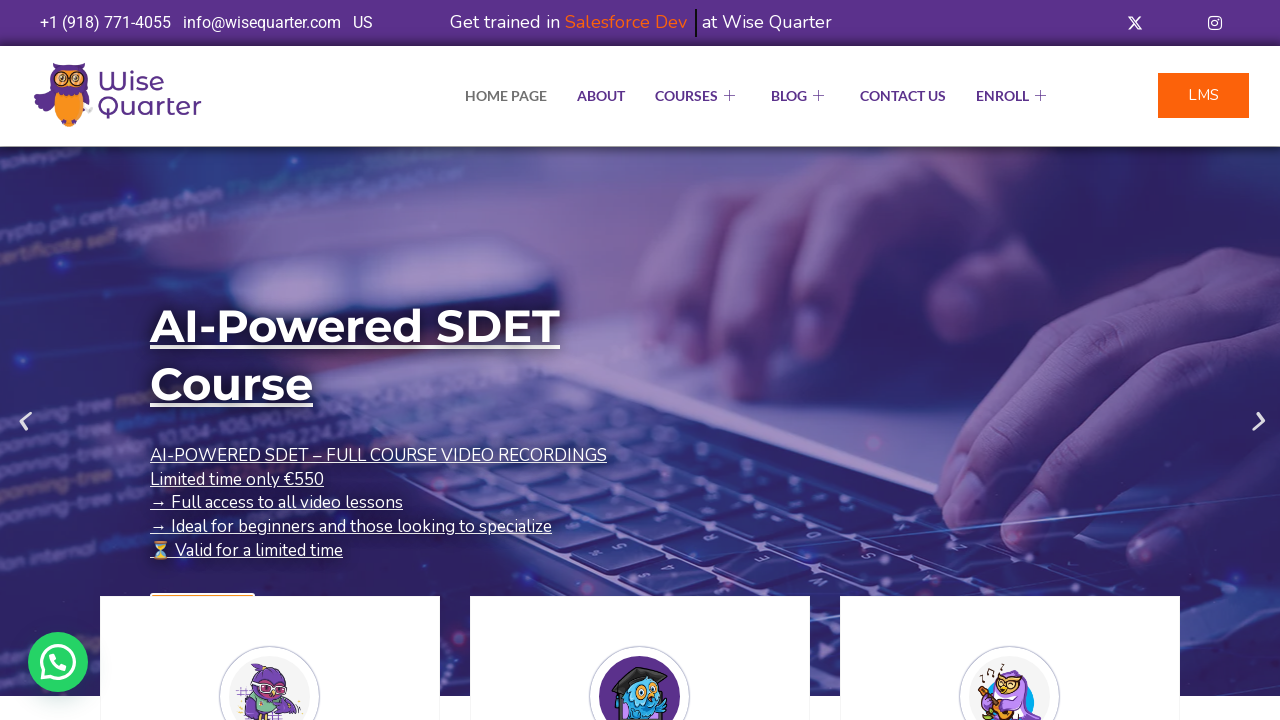

Set viewport size to 1920x1080 (maximized state)
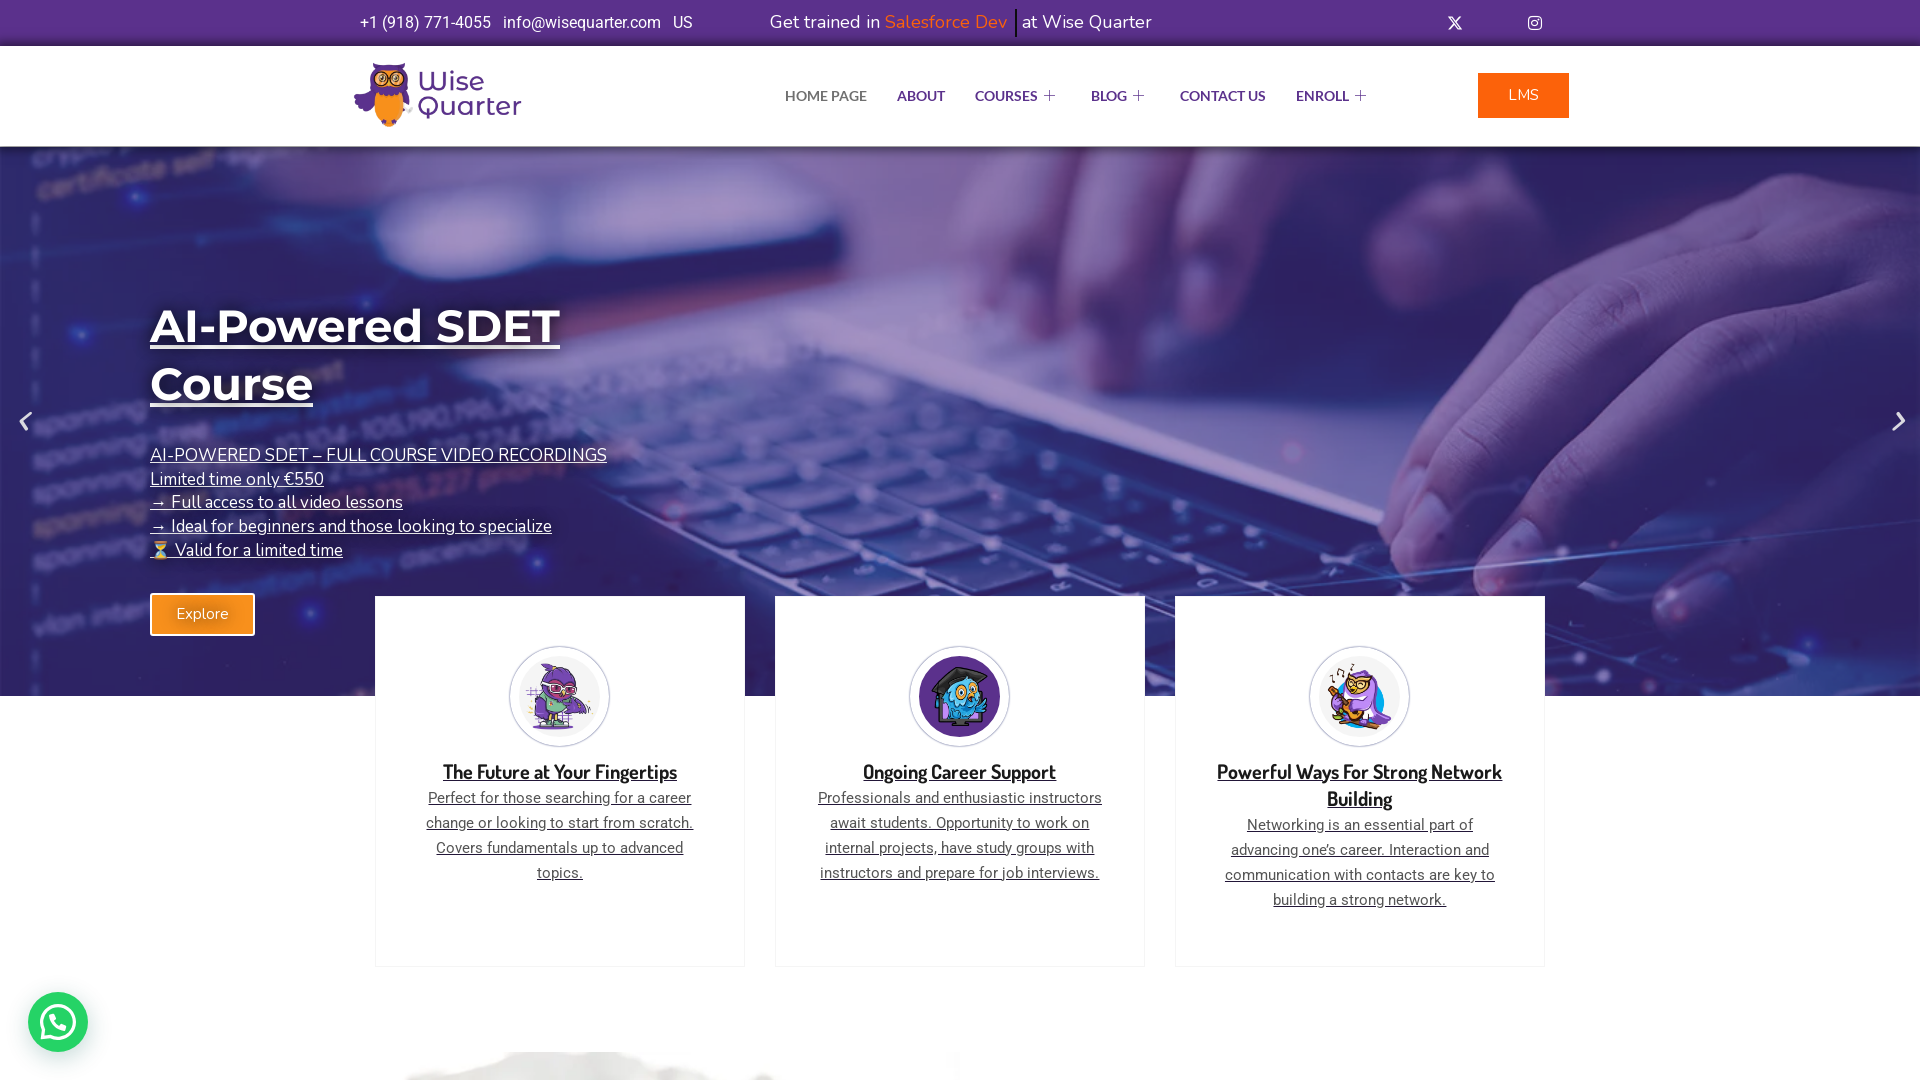

Waited 2 seconds to observe maximized window state
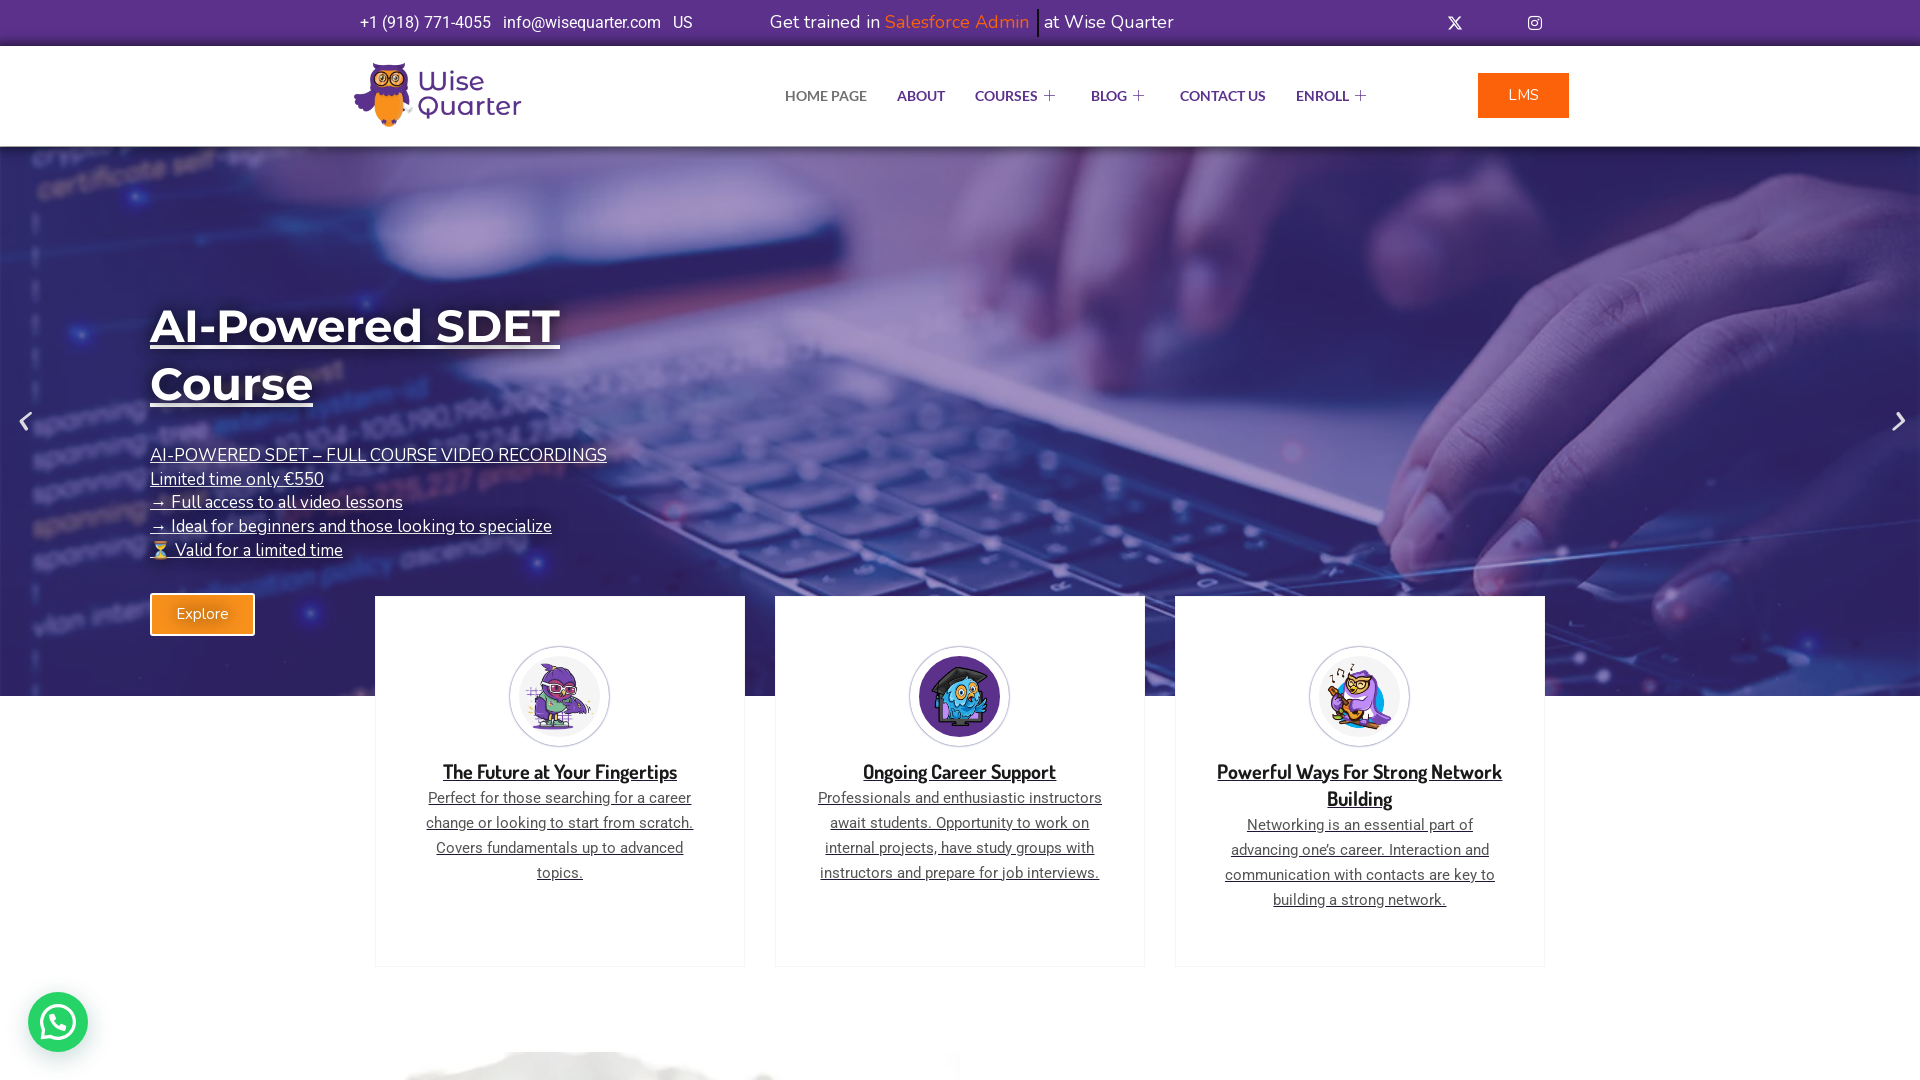

Set viewport size to 1920x1080 (simulating fullscreen state)
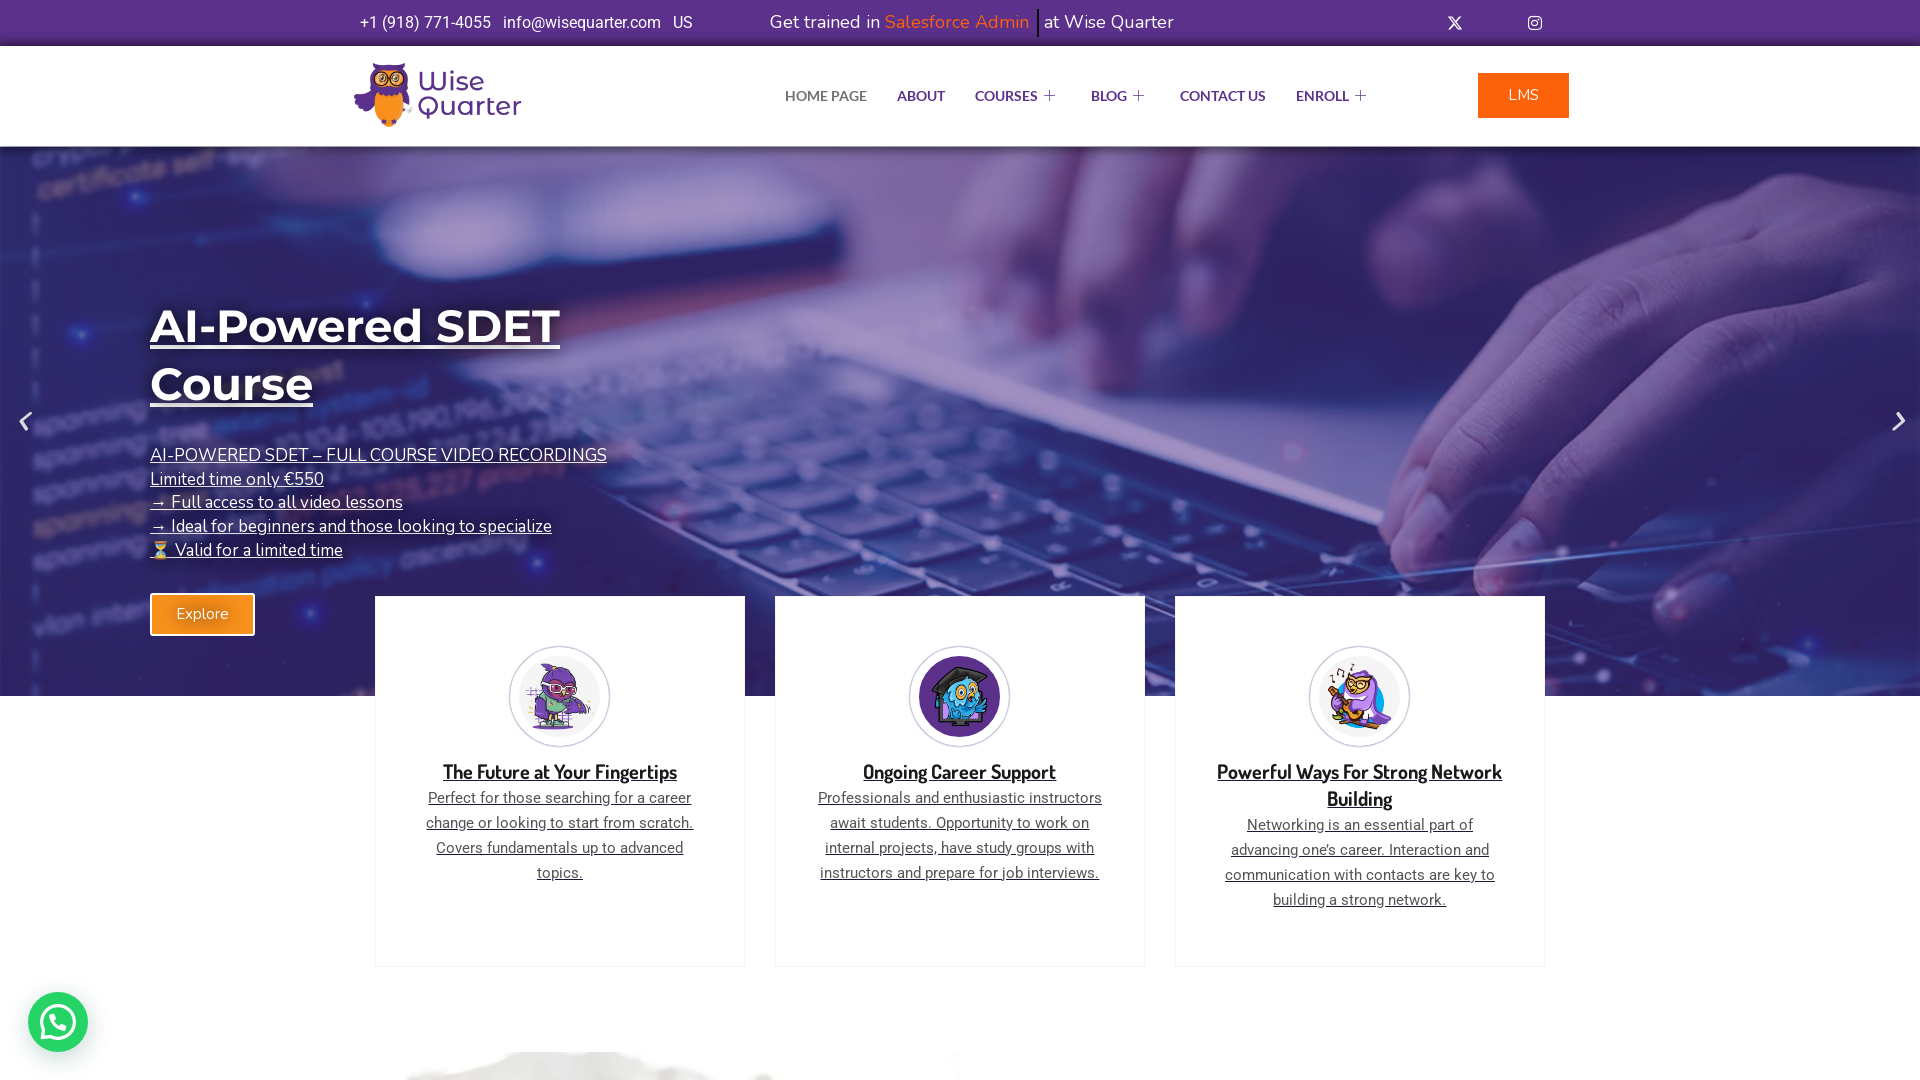

Waited 3 seconds to observe fullscreen viewport state
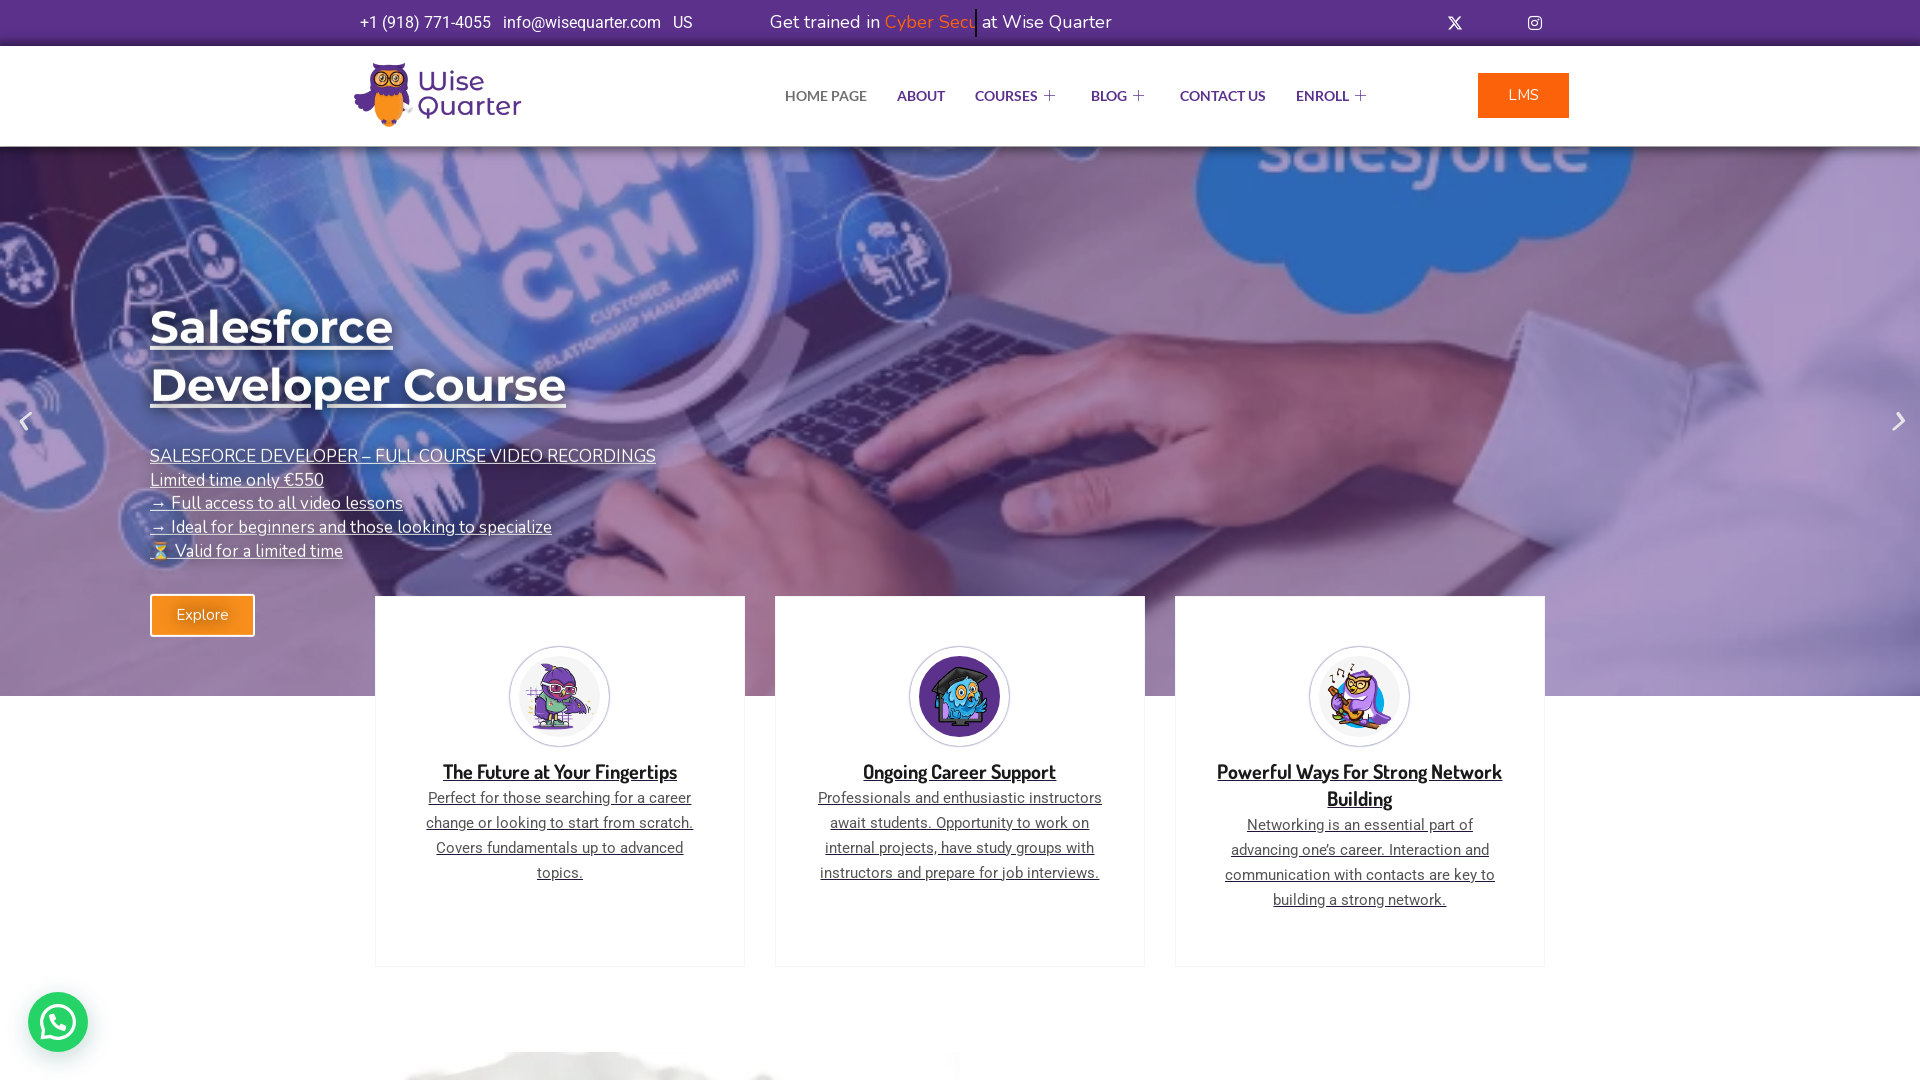

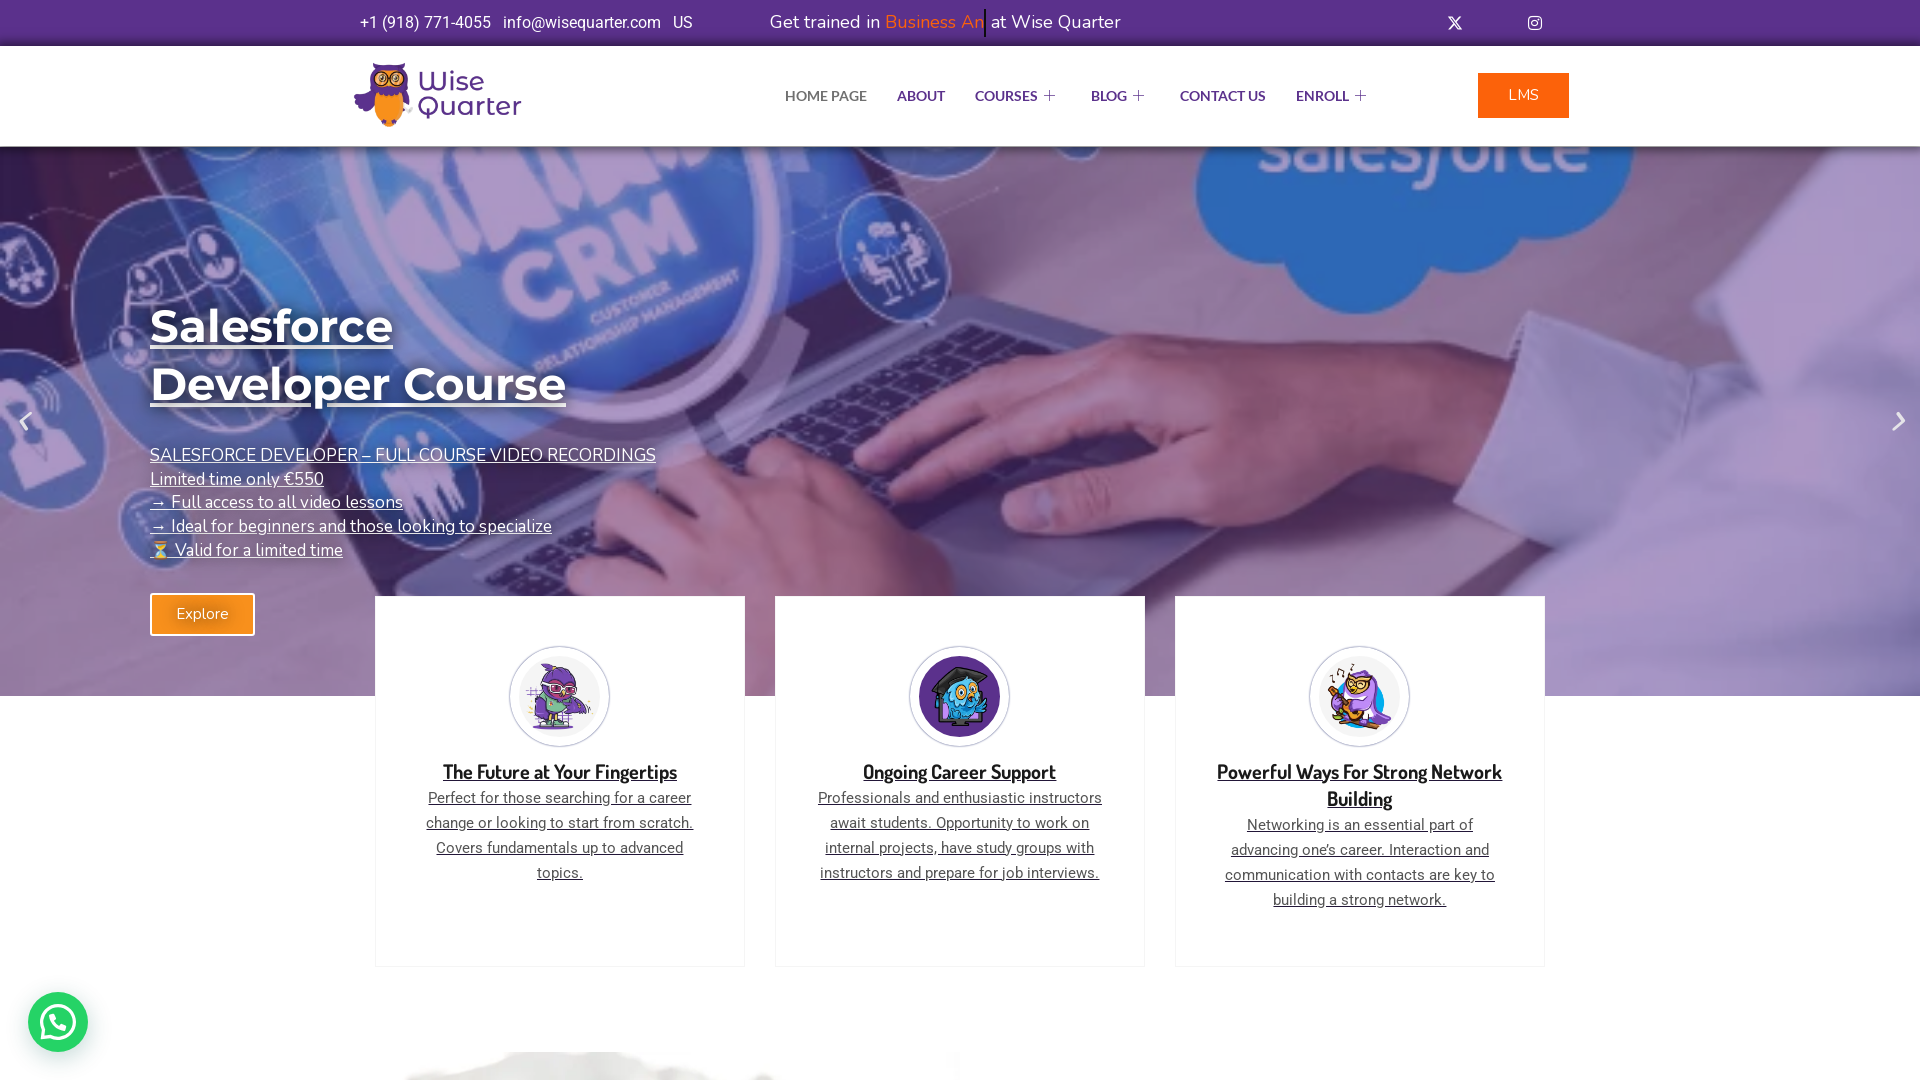